Tests a registration form by filling in first name, last name, and email fields, then submitting the form and verifying a success message is displayed.

Starting URL: http://suninjuly.github.io/registration1.html

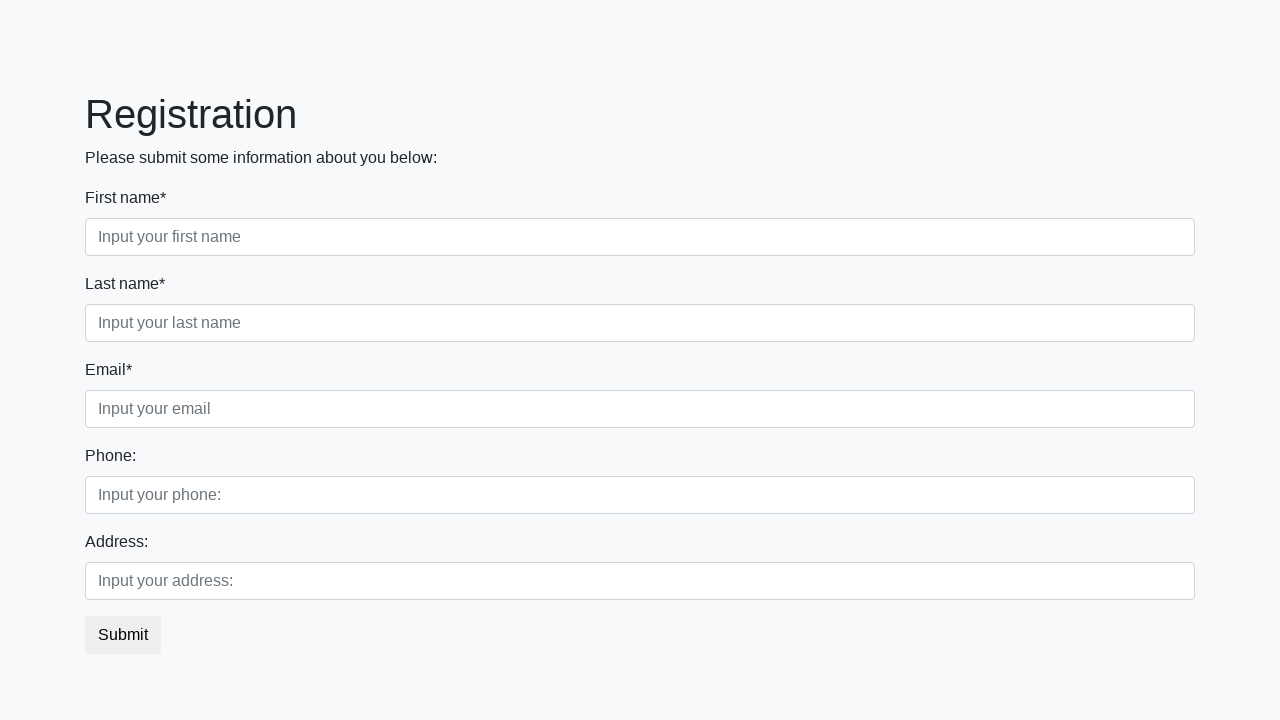

Filled first name field with 'Ivan' on .first_block .first
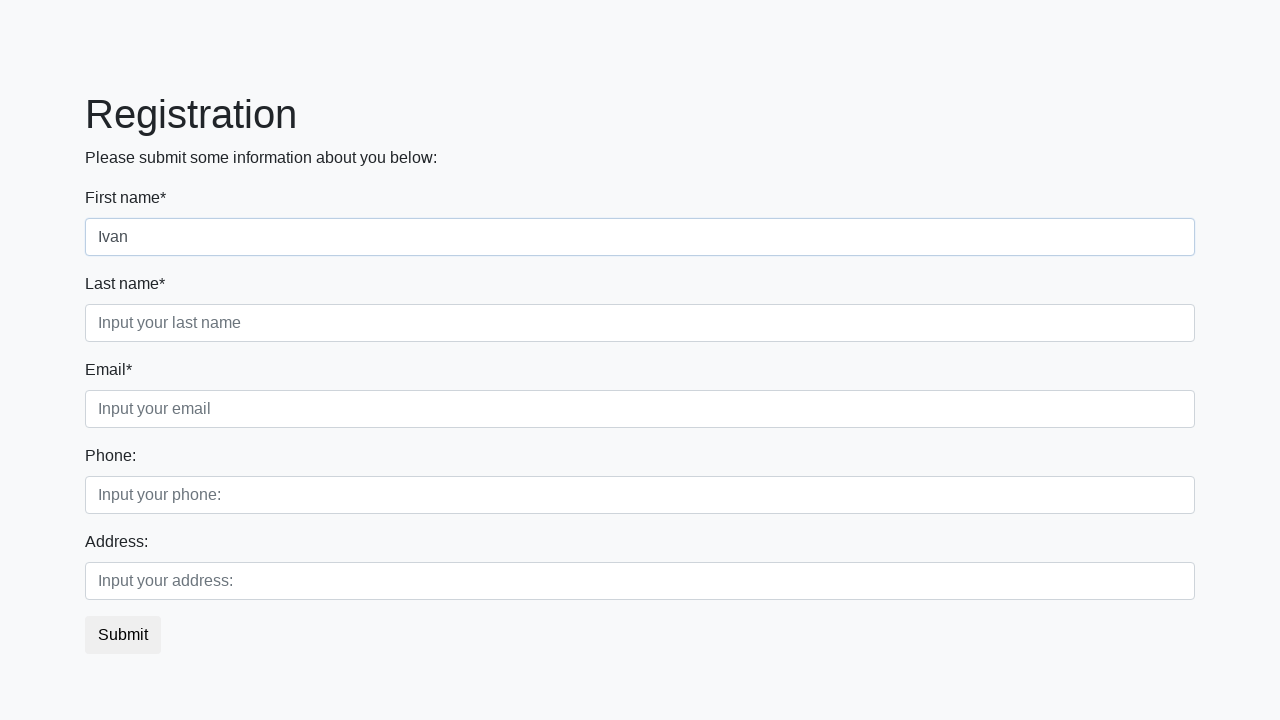

Filled last name field with 'Ivanov' on .first_block .second
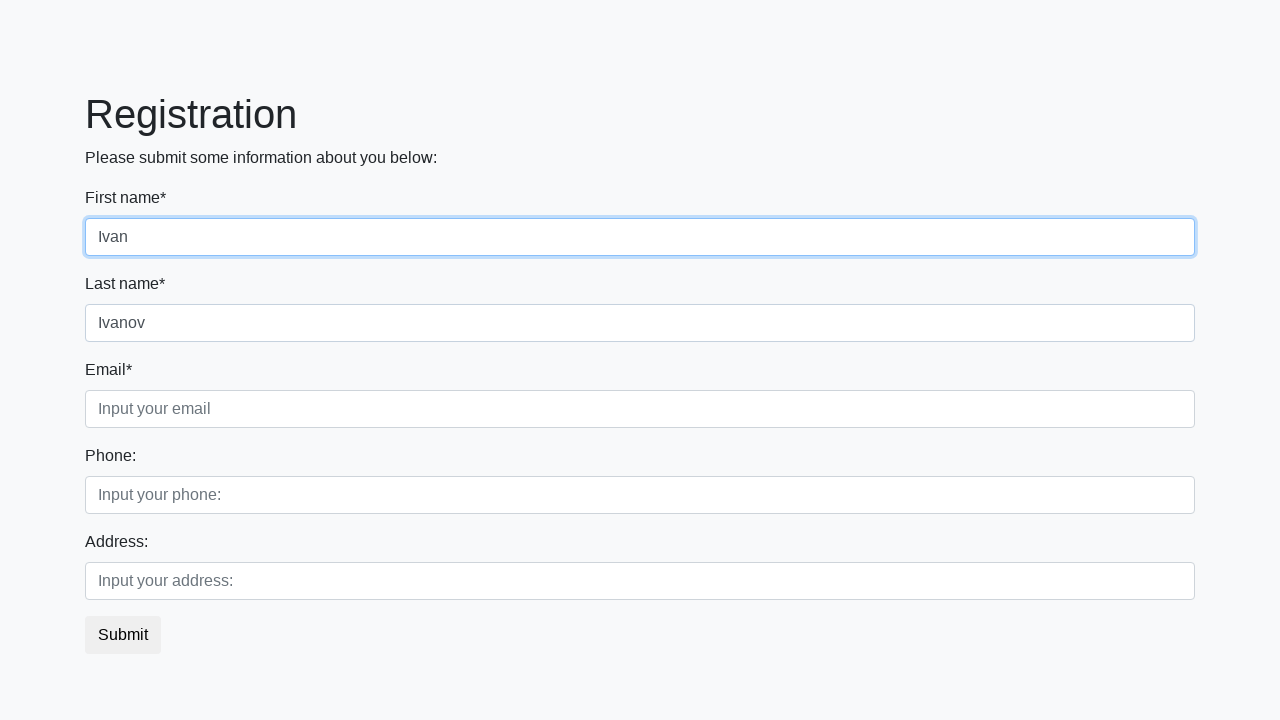

Filled email field with 'ivan@test.com' on .first_block .third
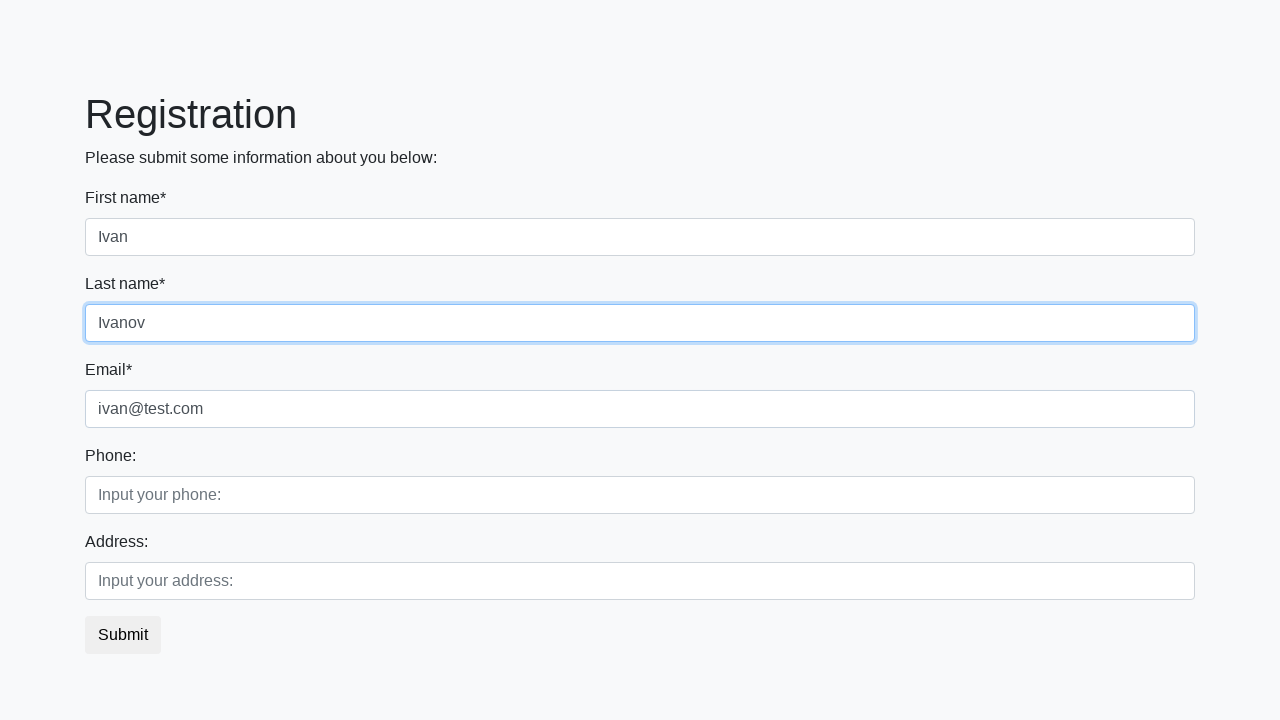

Clicked submit button to register at (123, 635) on button.btn
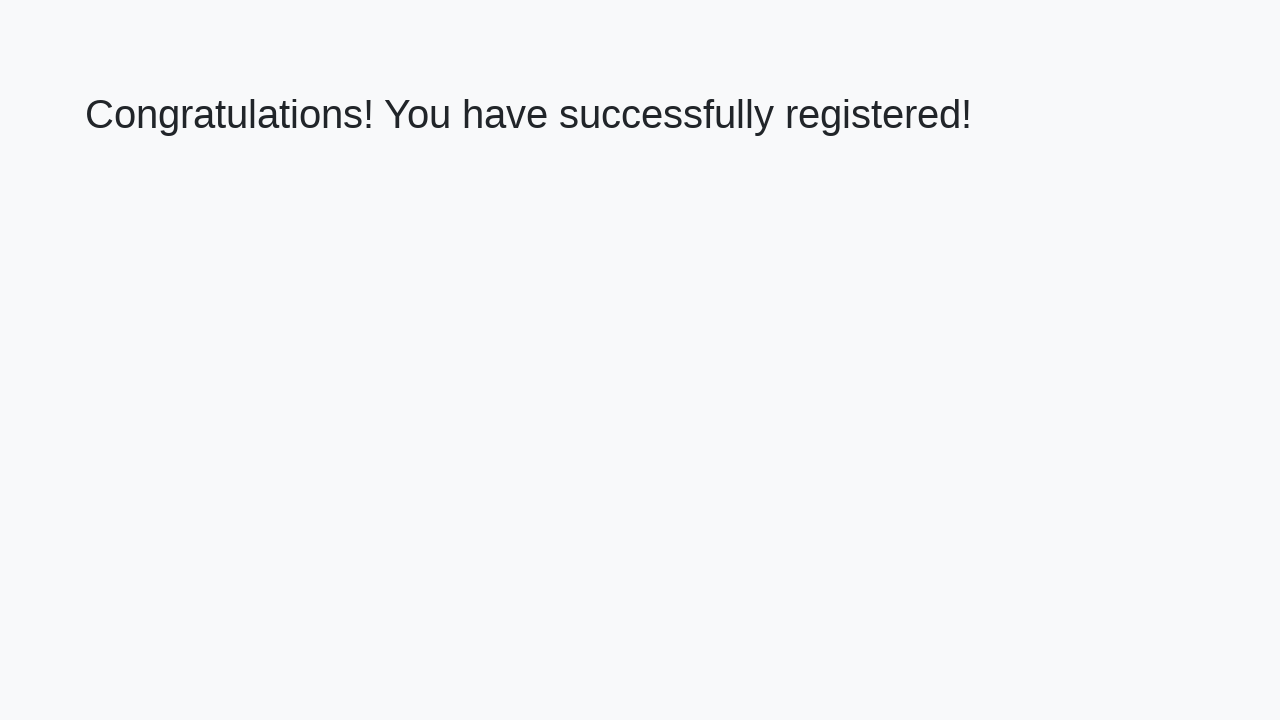

Success message (h1) appeared on page
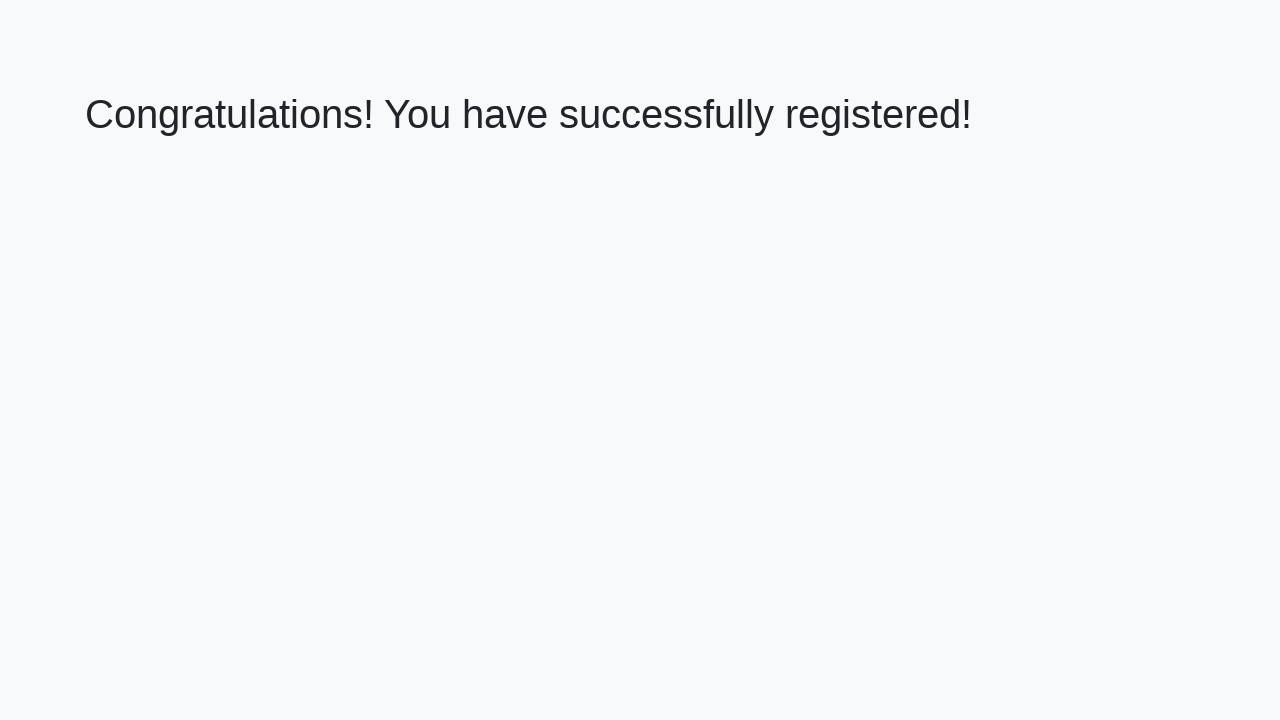

Verified success message: 'Congratulations! You have successfully registered!'
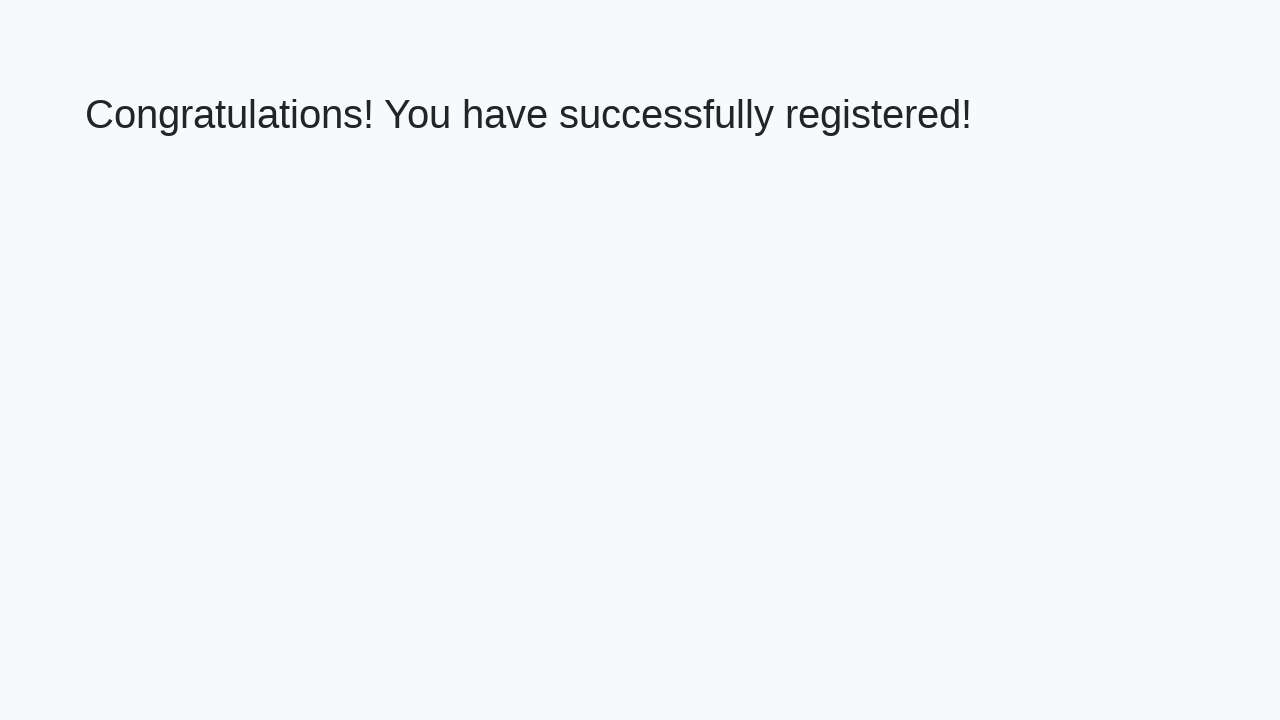

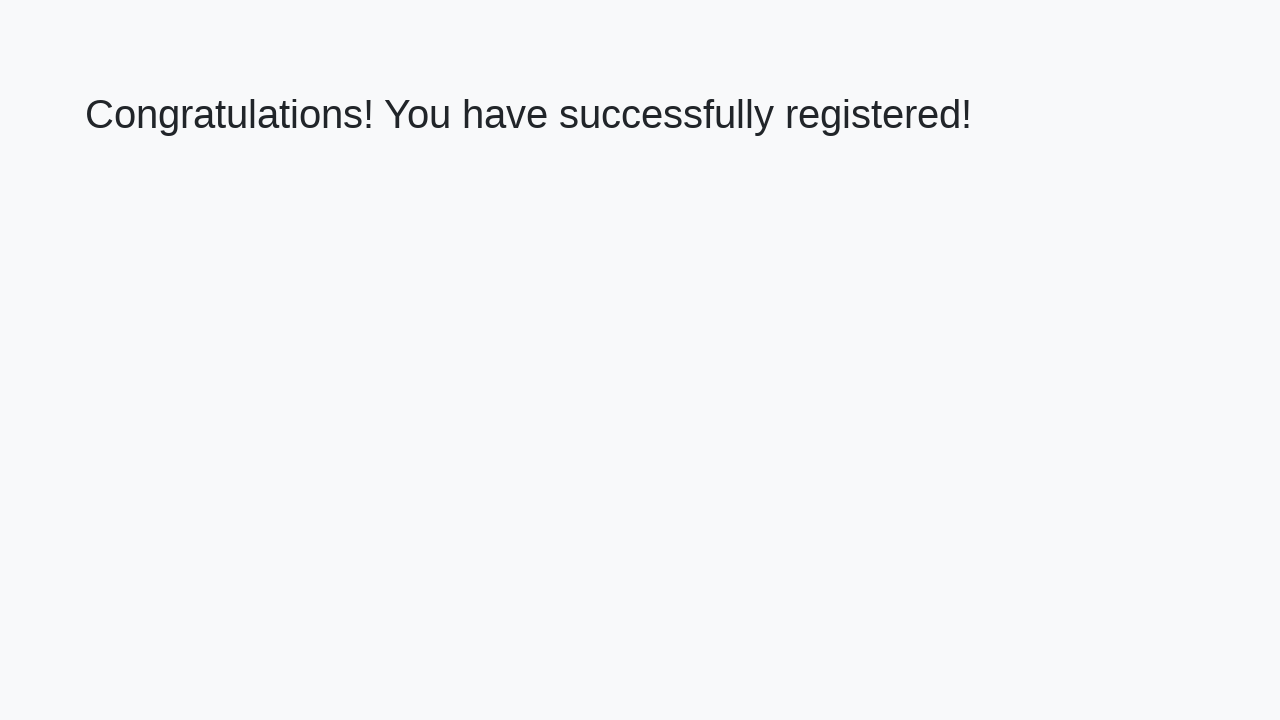